Tests clicking on the Food category link and verifying navigation to the food category page

Starting URL: https://www.navigator.ba

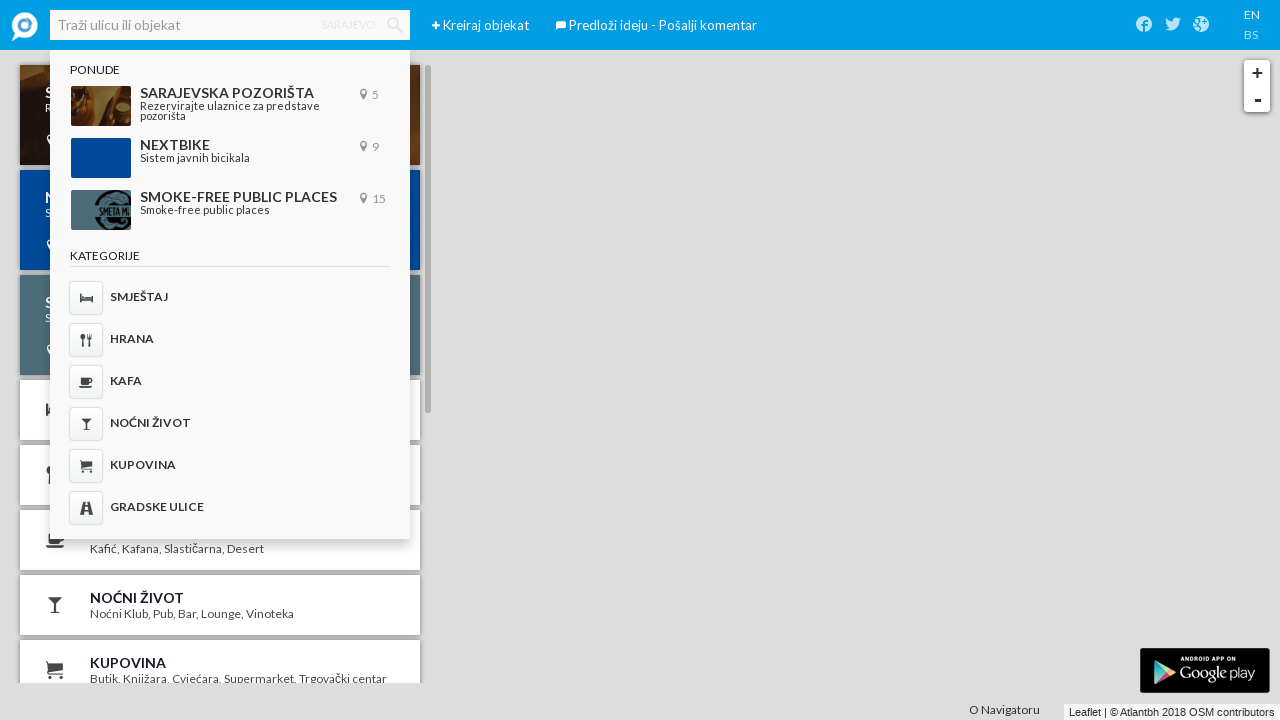

Clicked on Food category link at (230, 340) on a[href='#/categories/food']
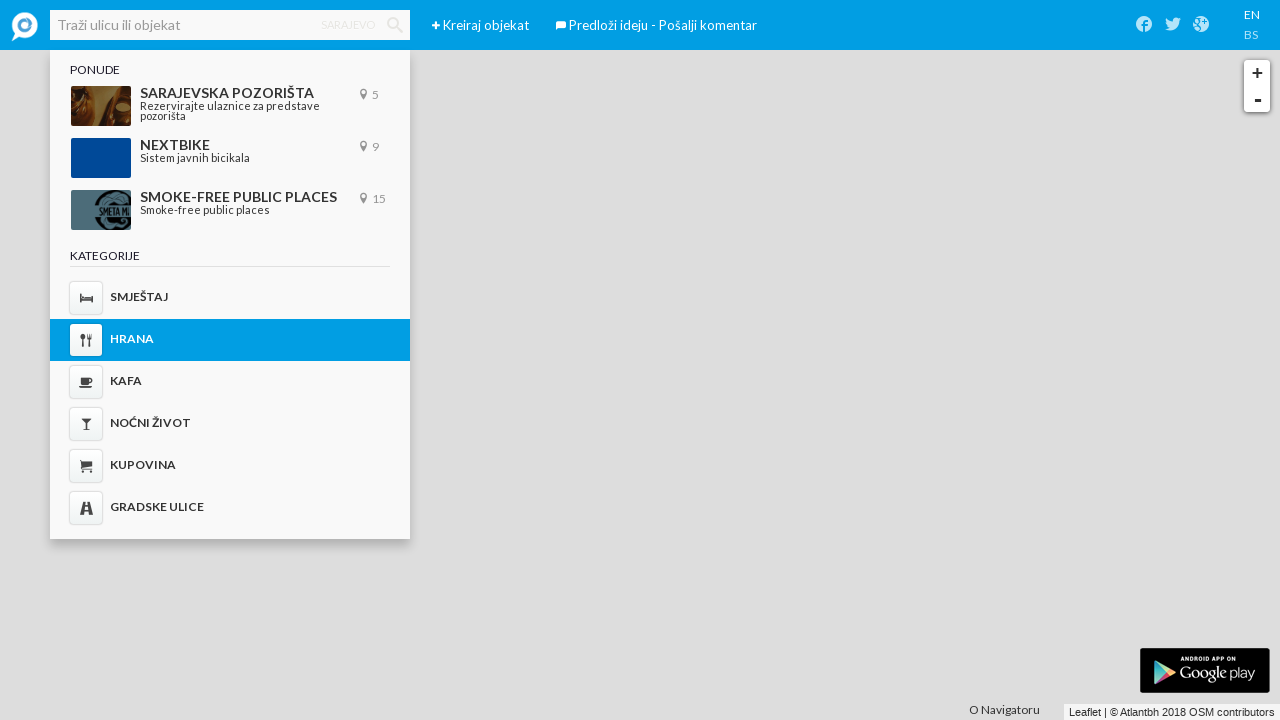

Verified navigation to food category page
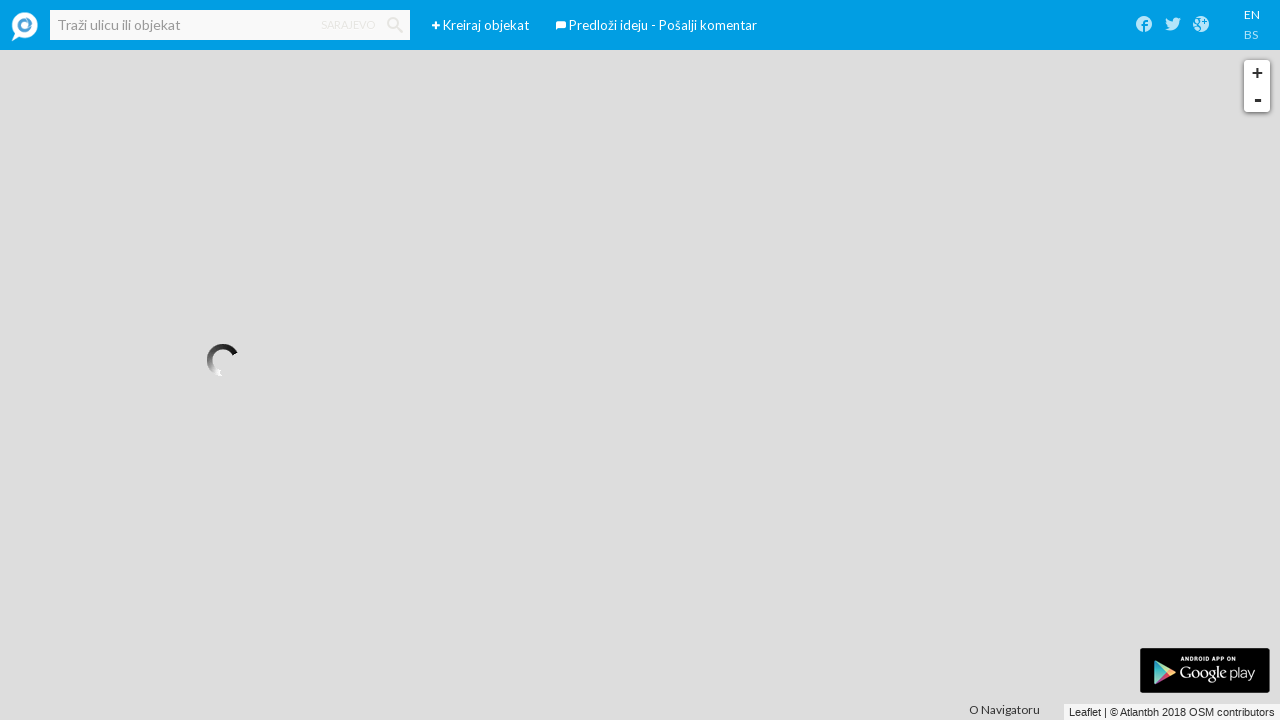

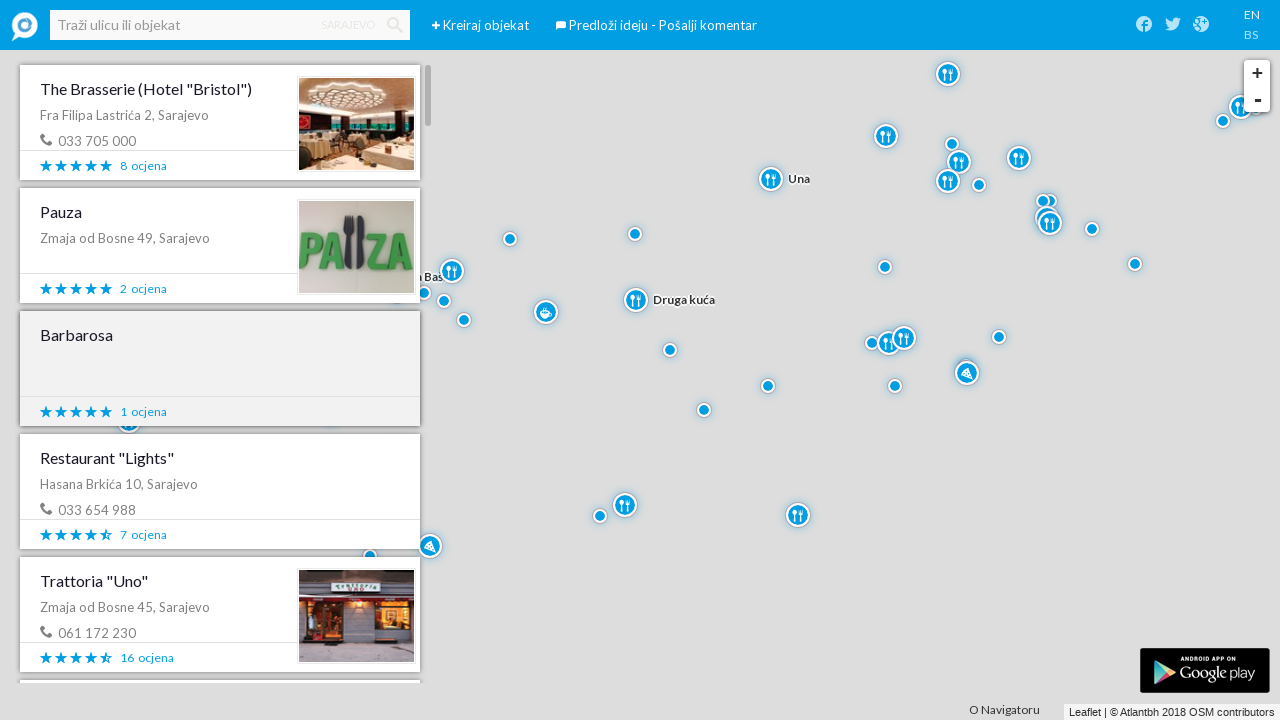